Demonstrates stale element exception by entering text in a username field, refreshing the page, and attempting to interact with the same element again

Starting URL: https://classic.crmpro.com/index.html

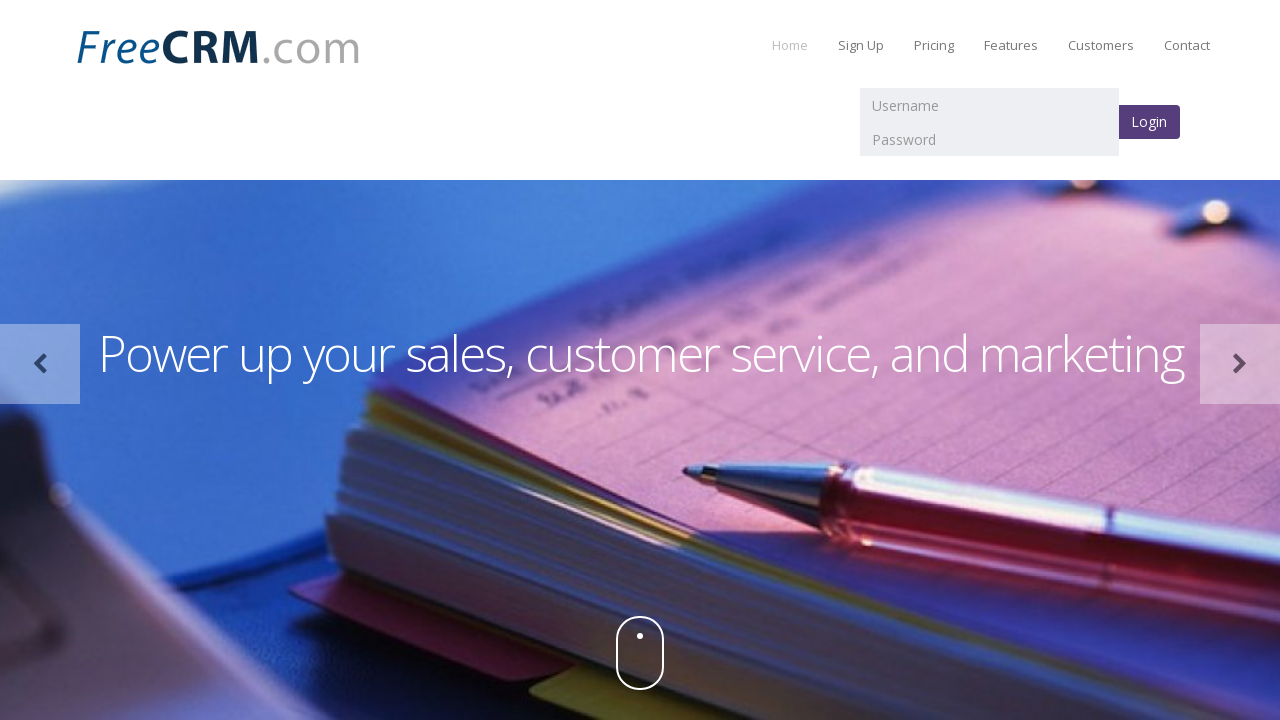

Filled username field with 'batchautomation' on input[name='username']
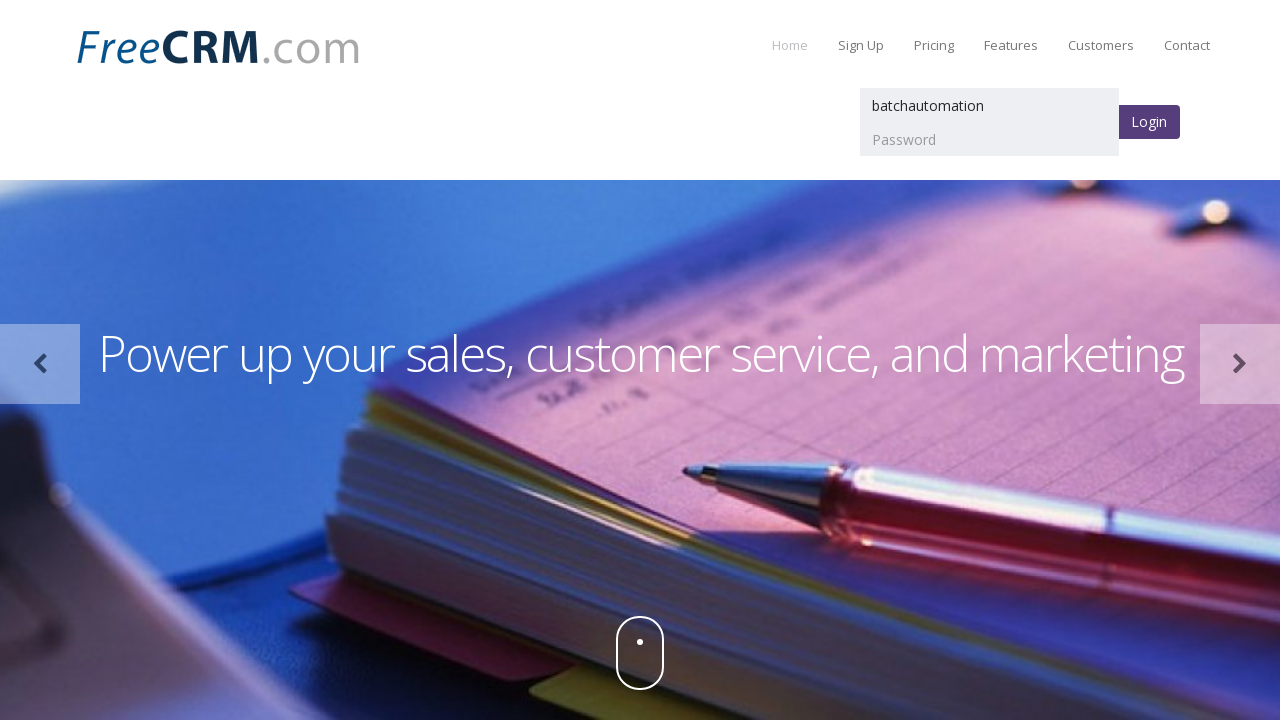

Waited 3 seconds before page refresh
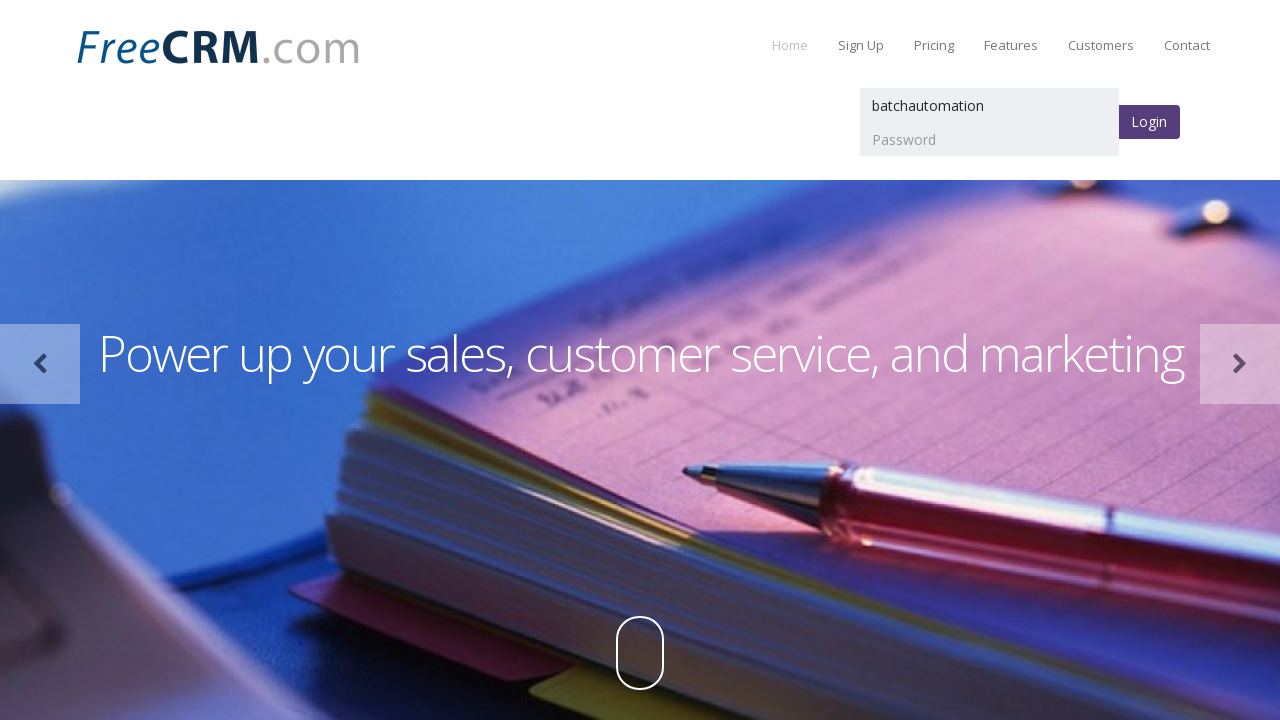

Refreshed the page
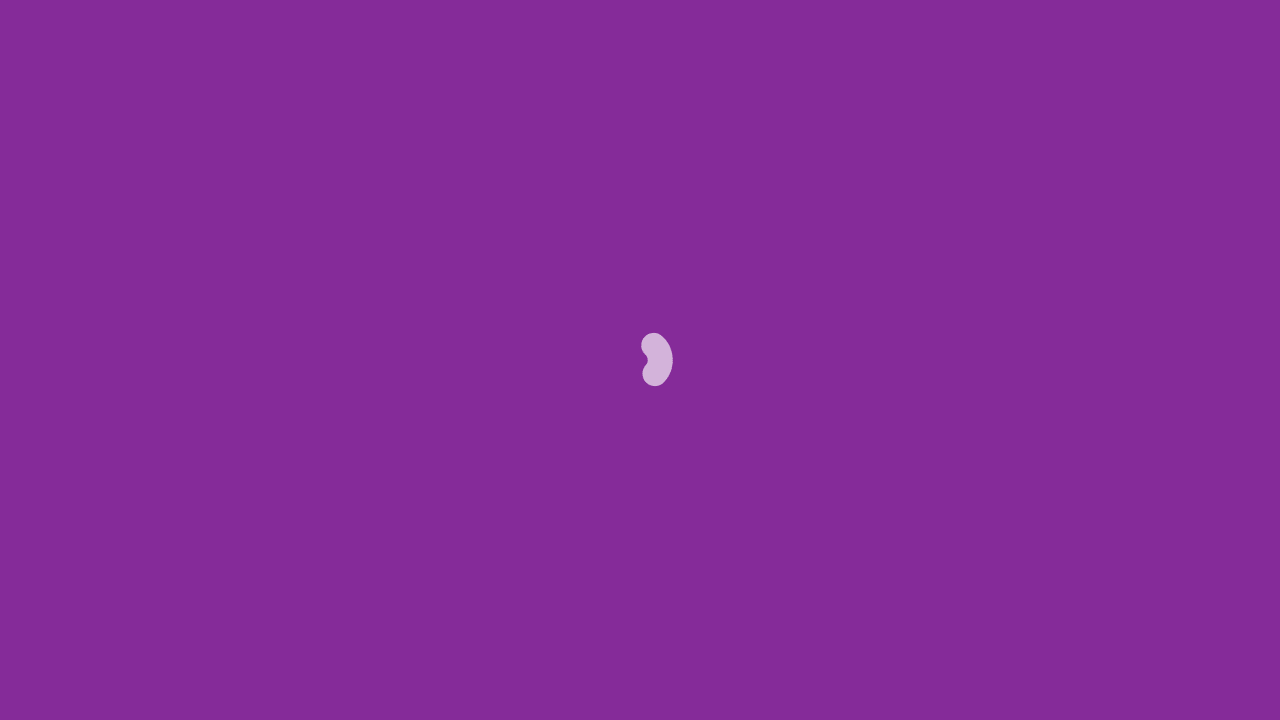

Filled username field again after page refresh (demonstrating stale element handling) on input[name='username']
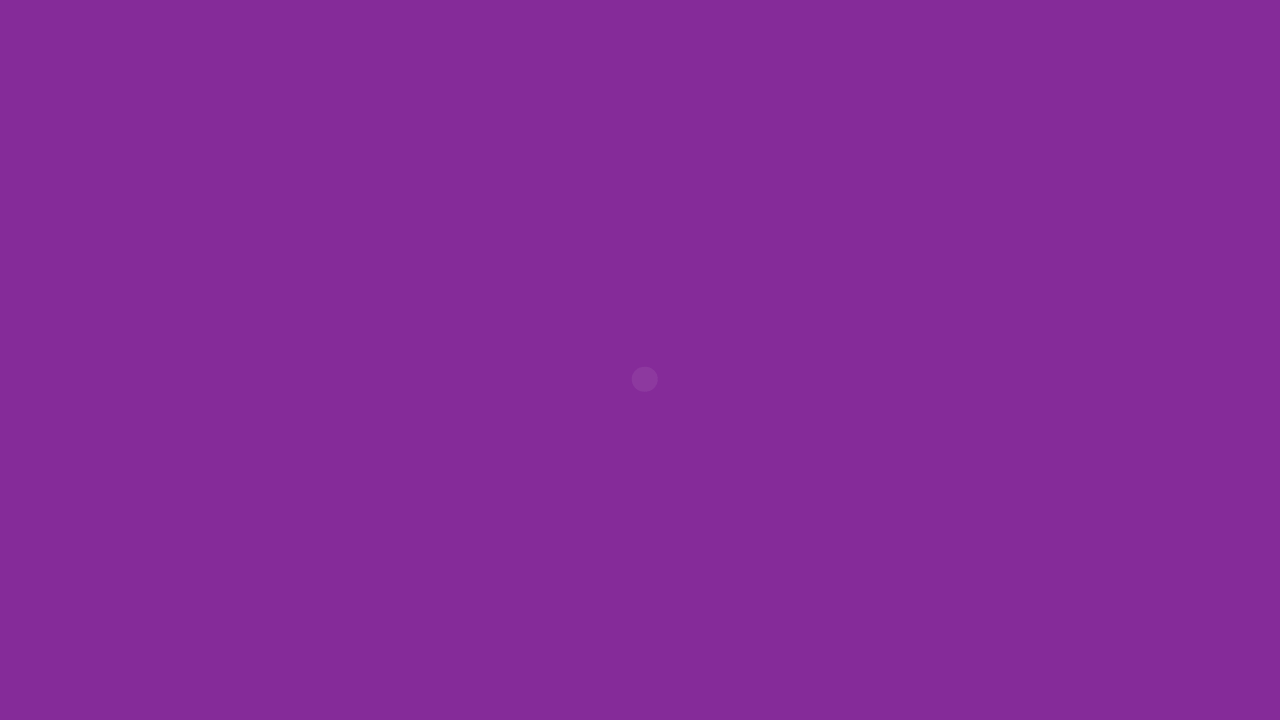

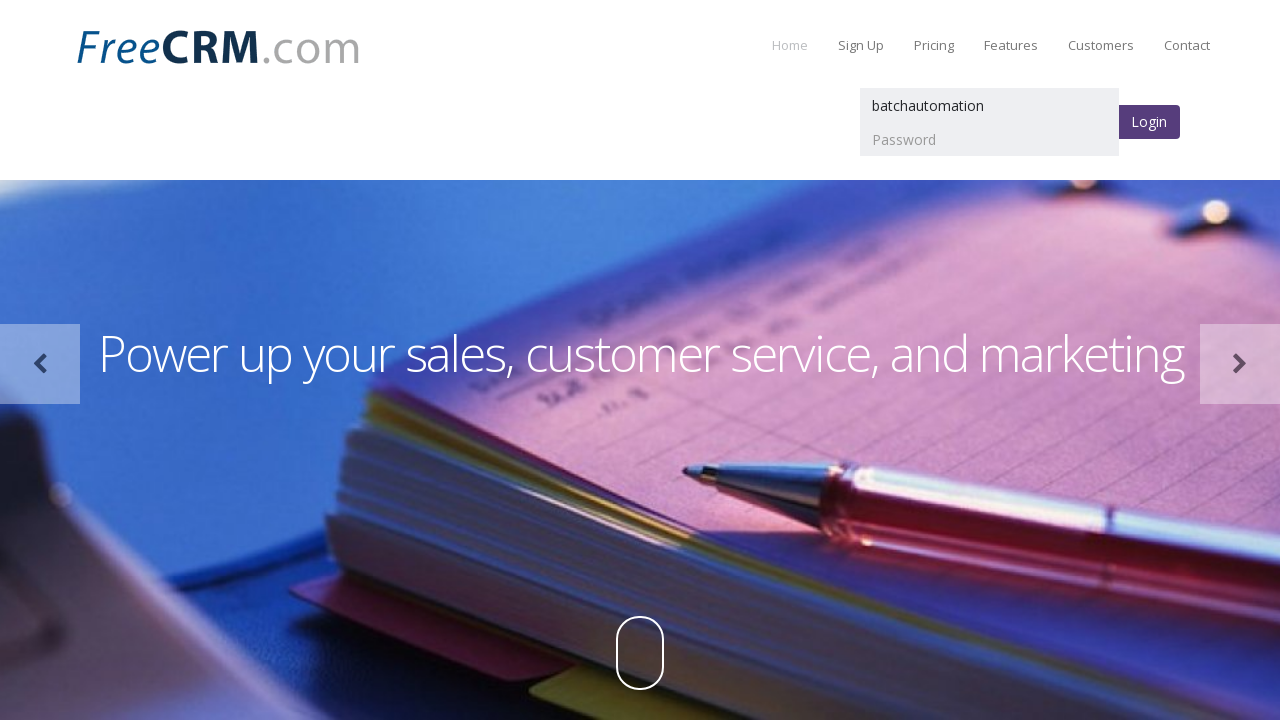